Tests character counter with a phrase and verifies character count

Starting URL: https://wordcounter.net/

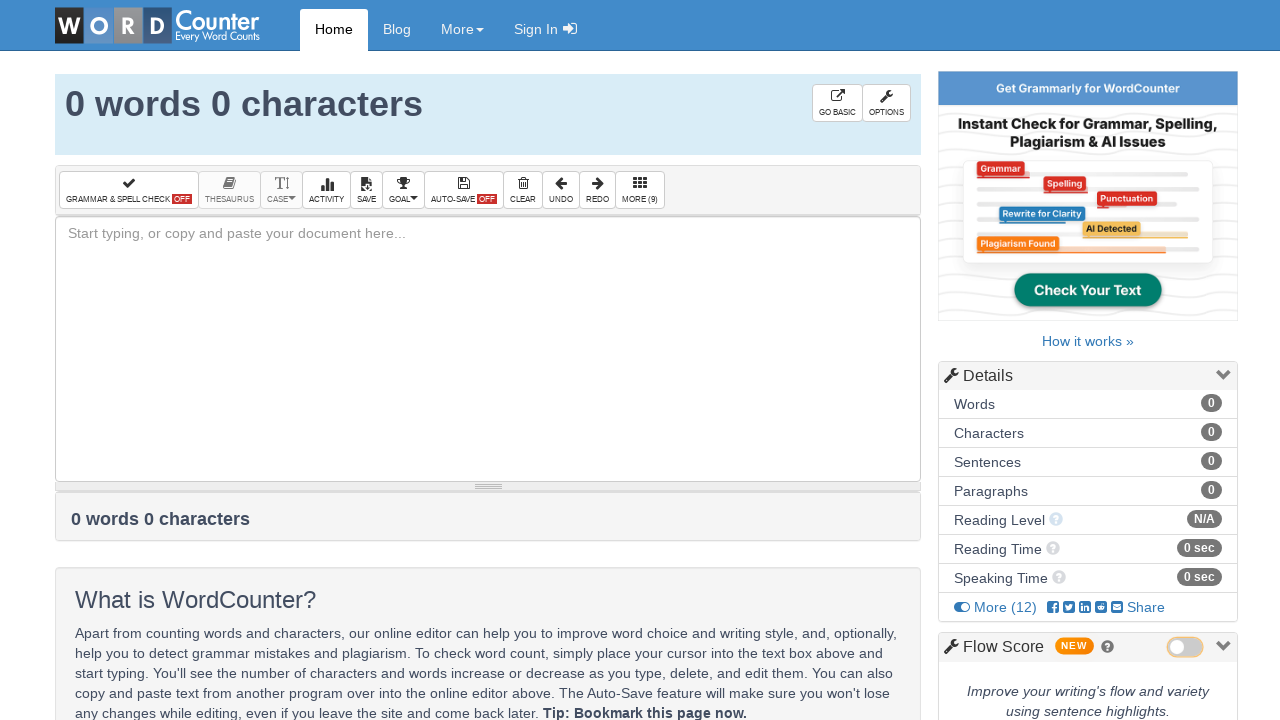

Filled text box with 'hello world' on #box
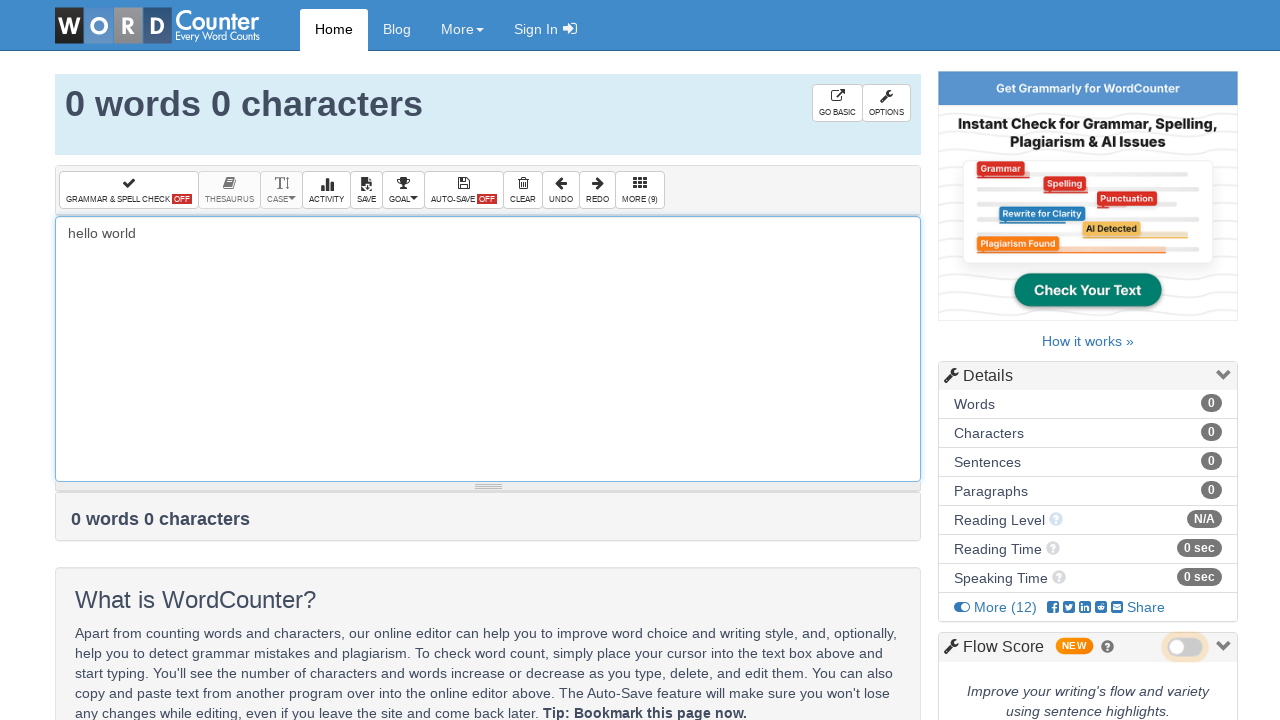

Character counter element loaded
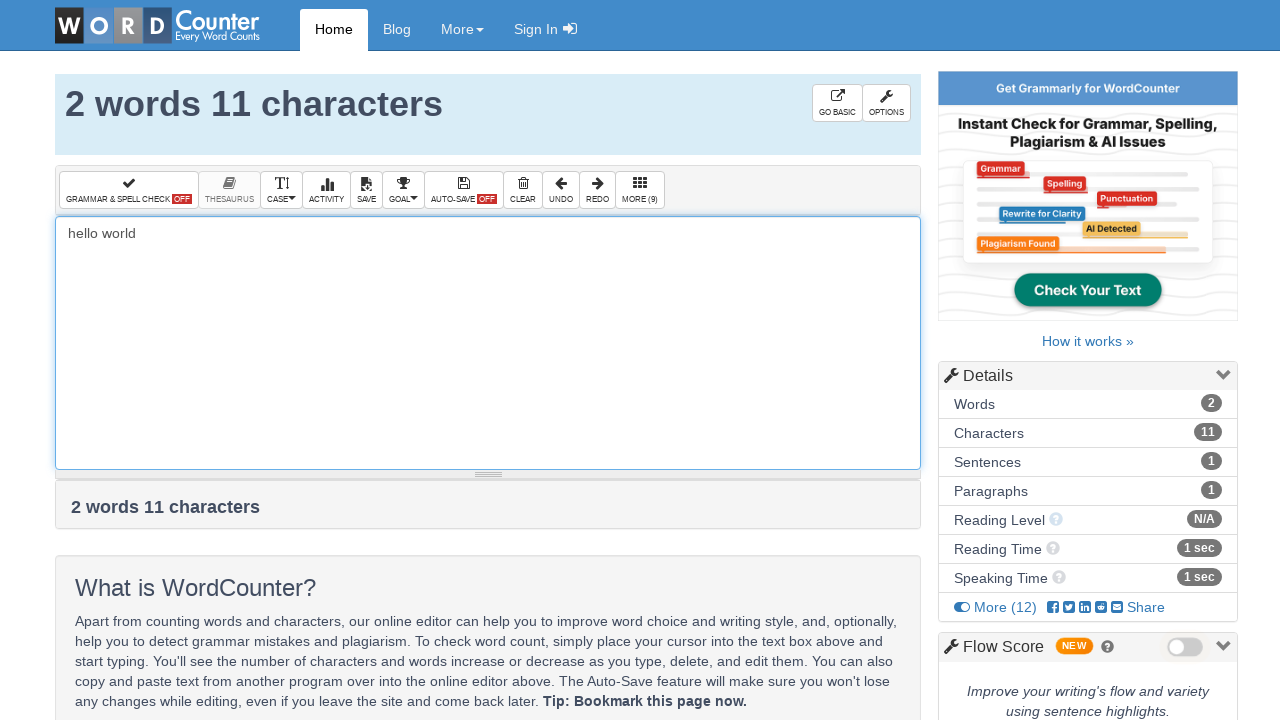

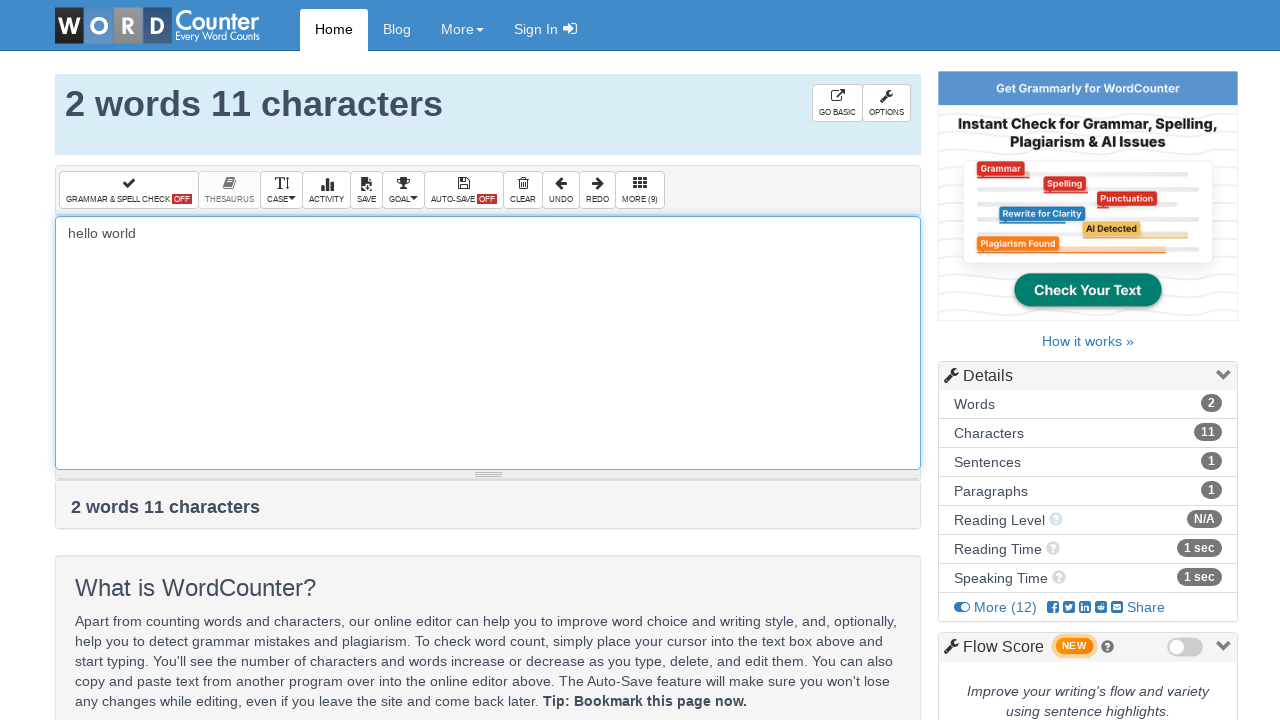